Navigates to a test blog page, maximizes the window, and retrieves CSS property (line-height) from a button element to verify element styling.

Starting URL: https://omayo.blogspot.com/

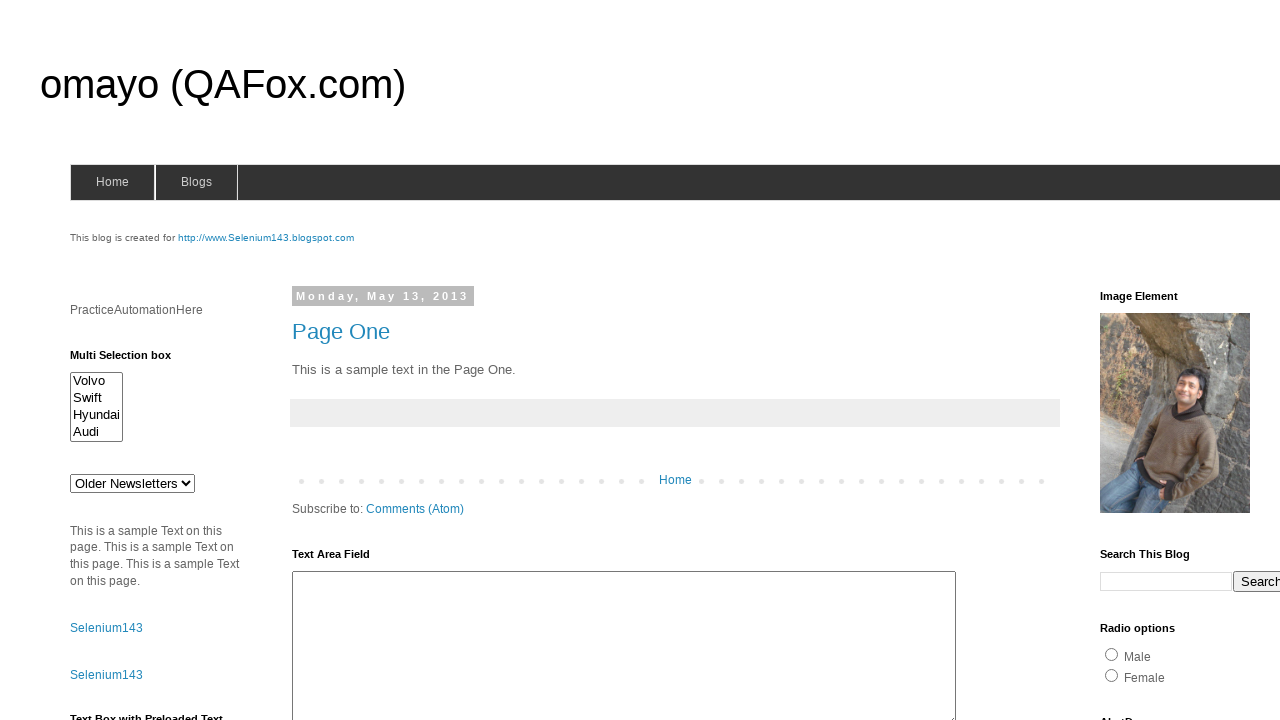

Set viewport size to 1920x1080 to maximize window
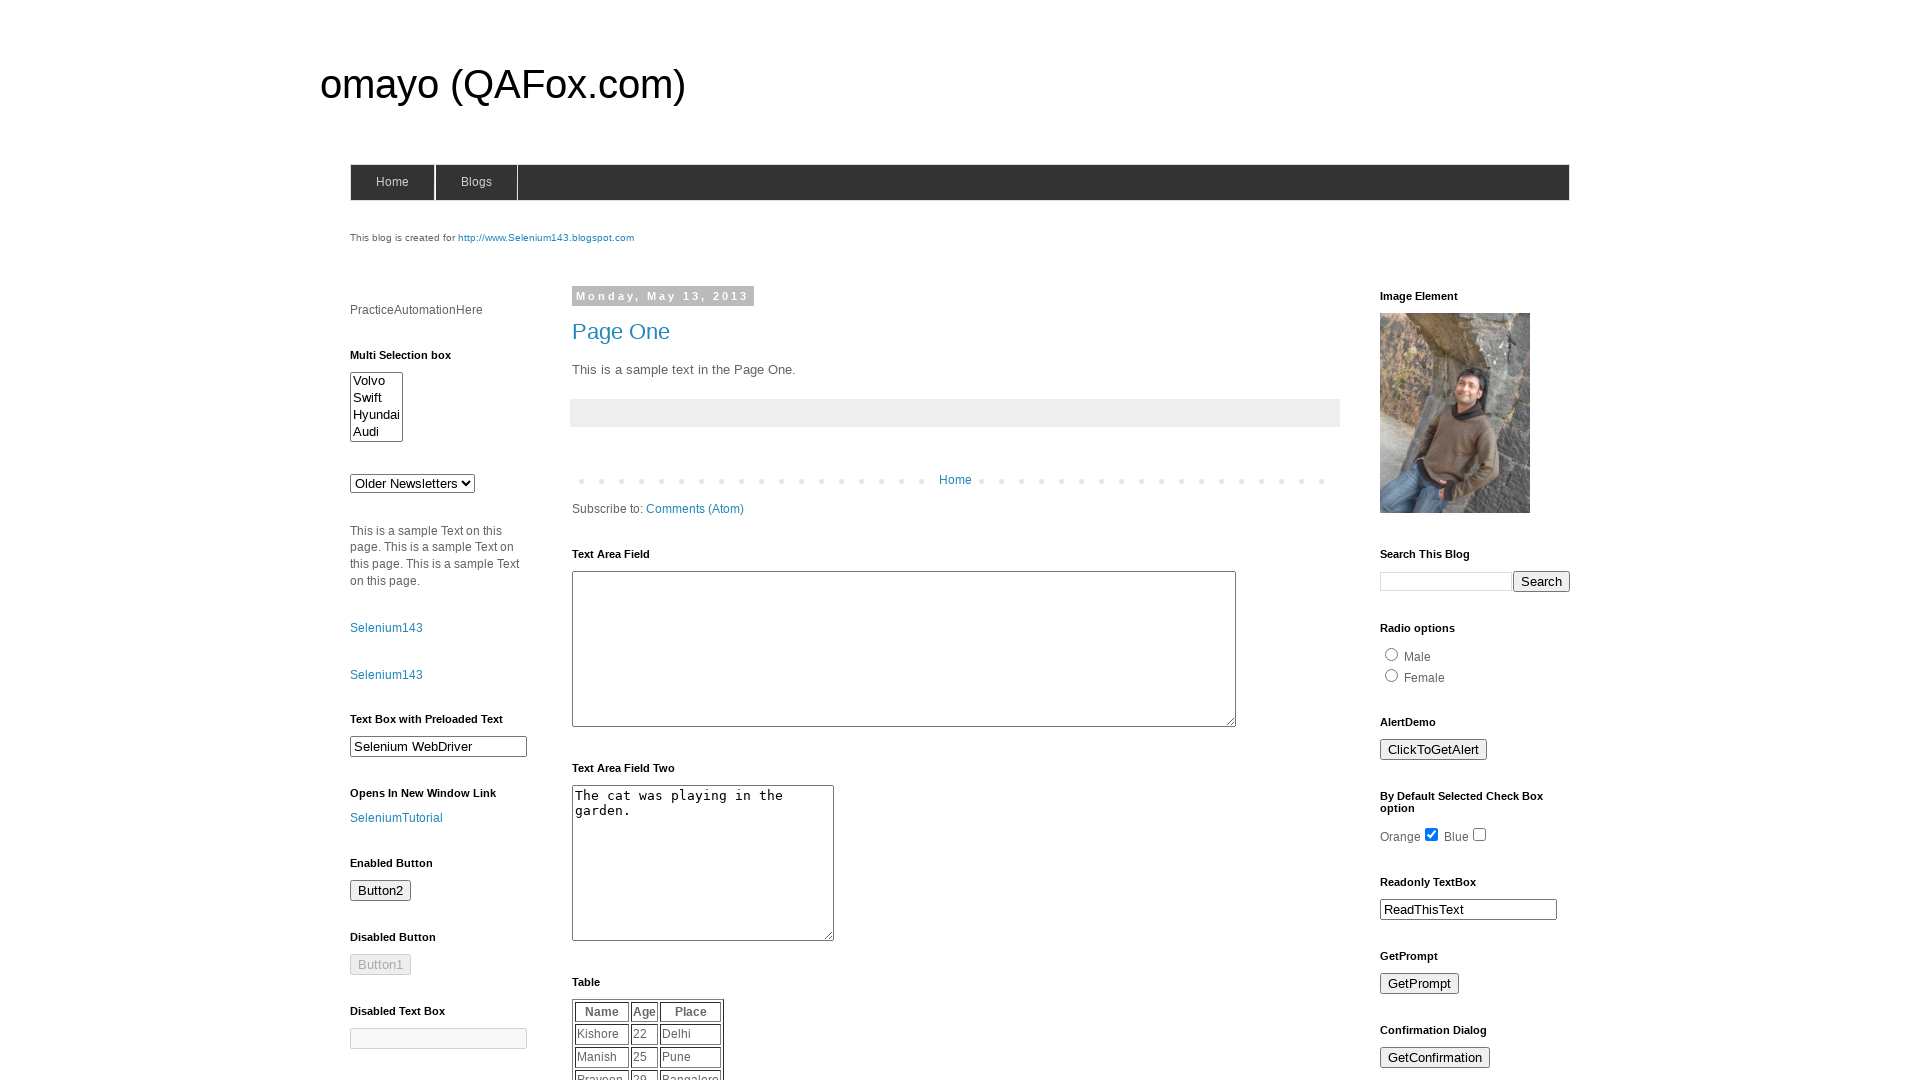

Button element #but2 became visible
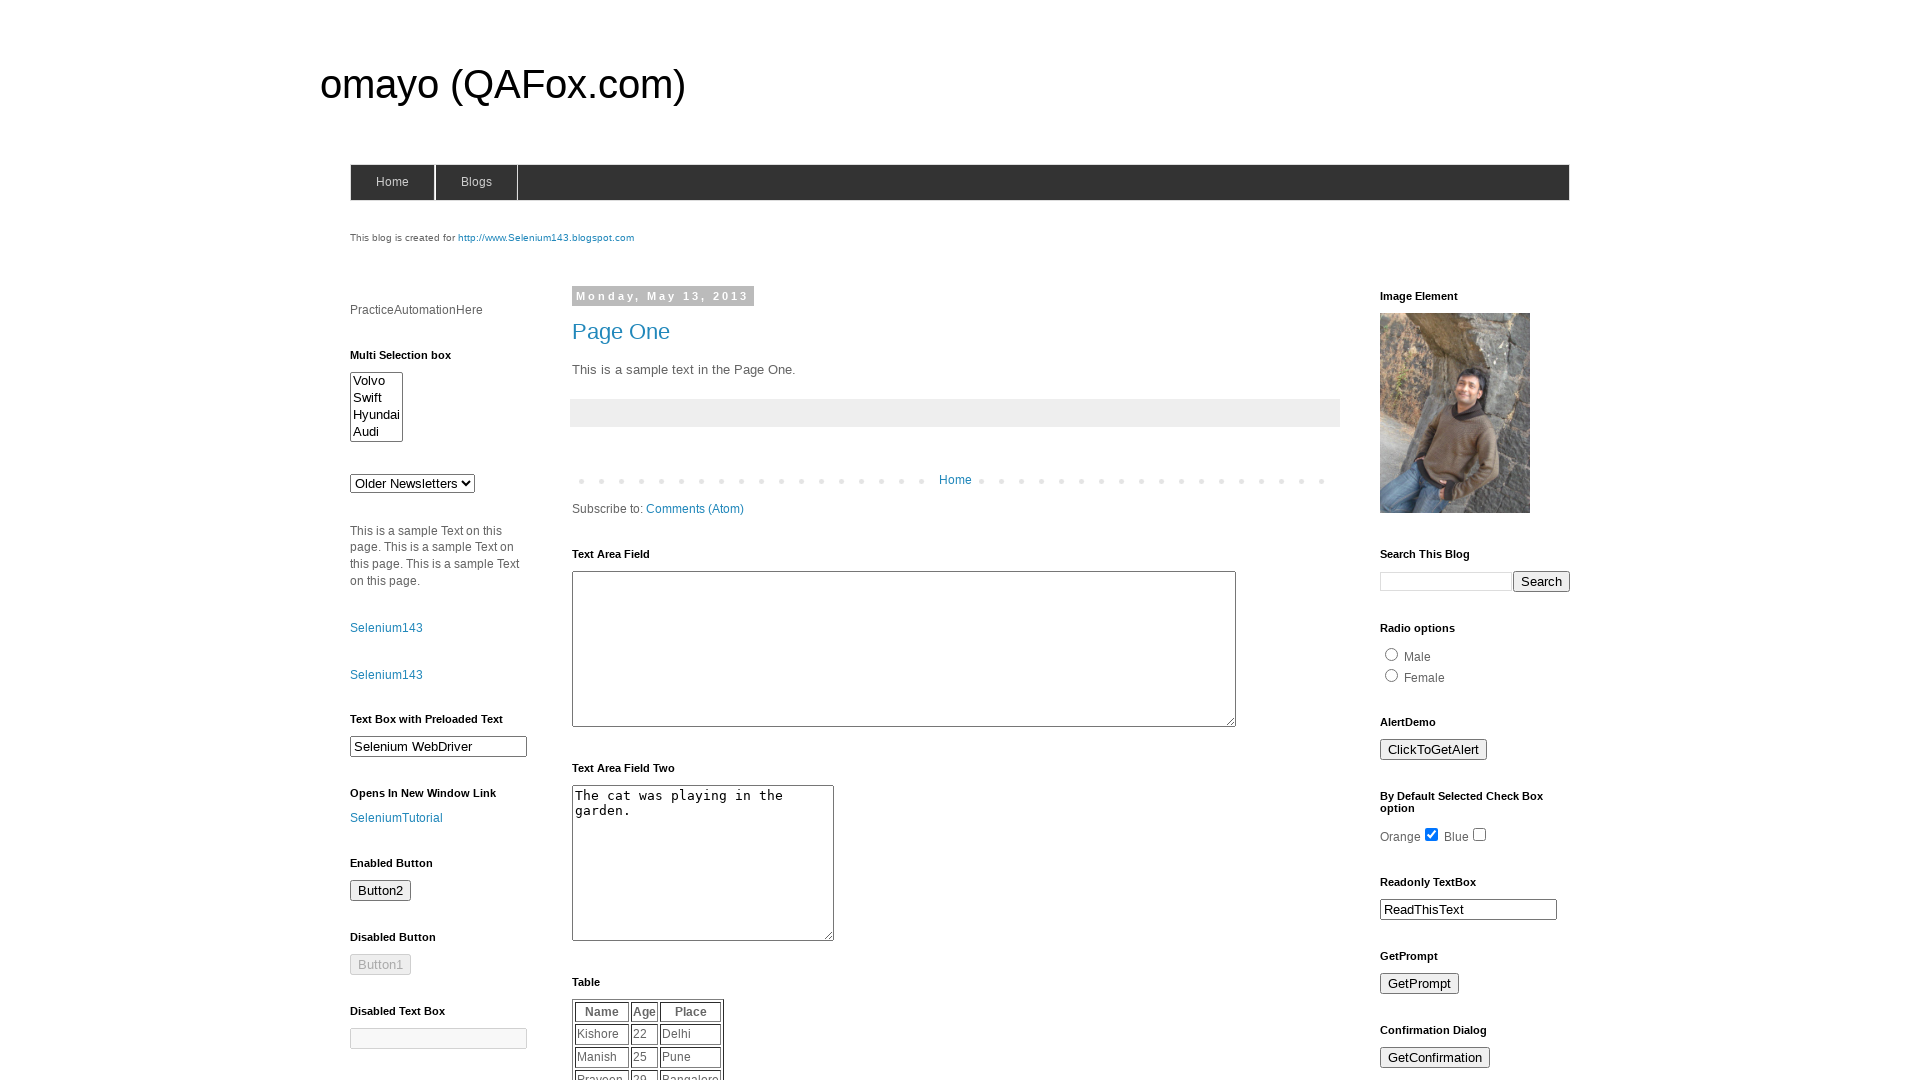

Located button element #but2
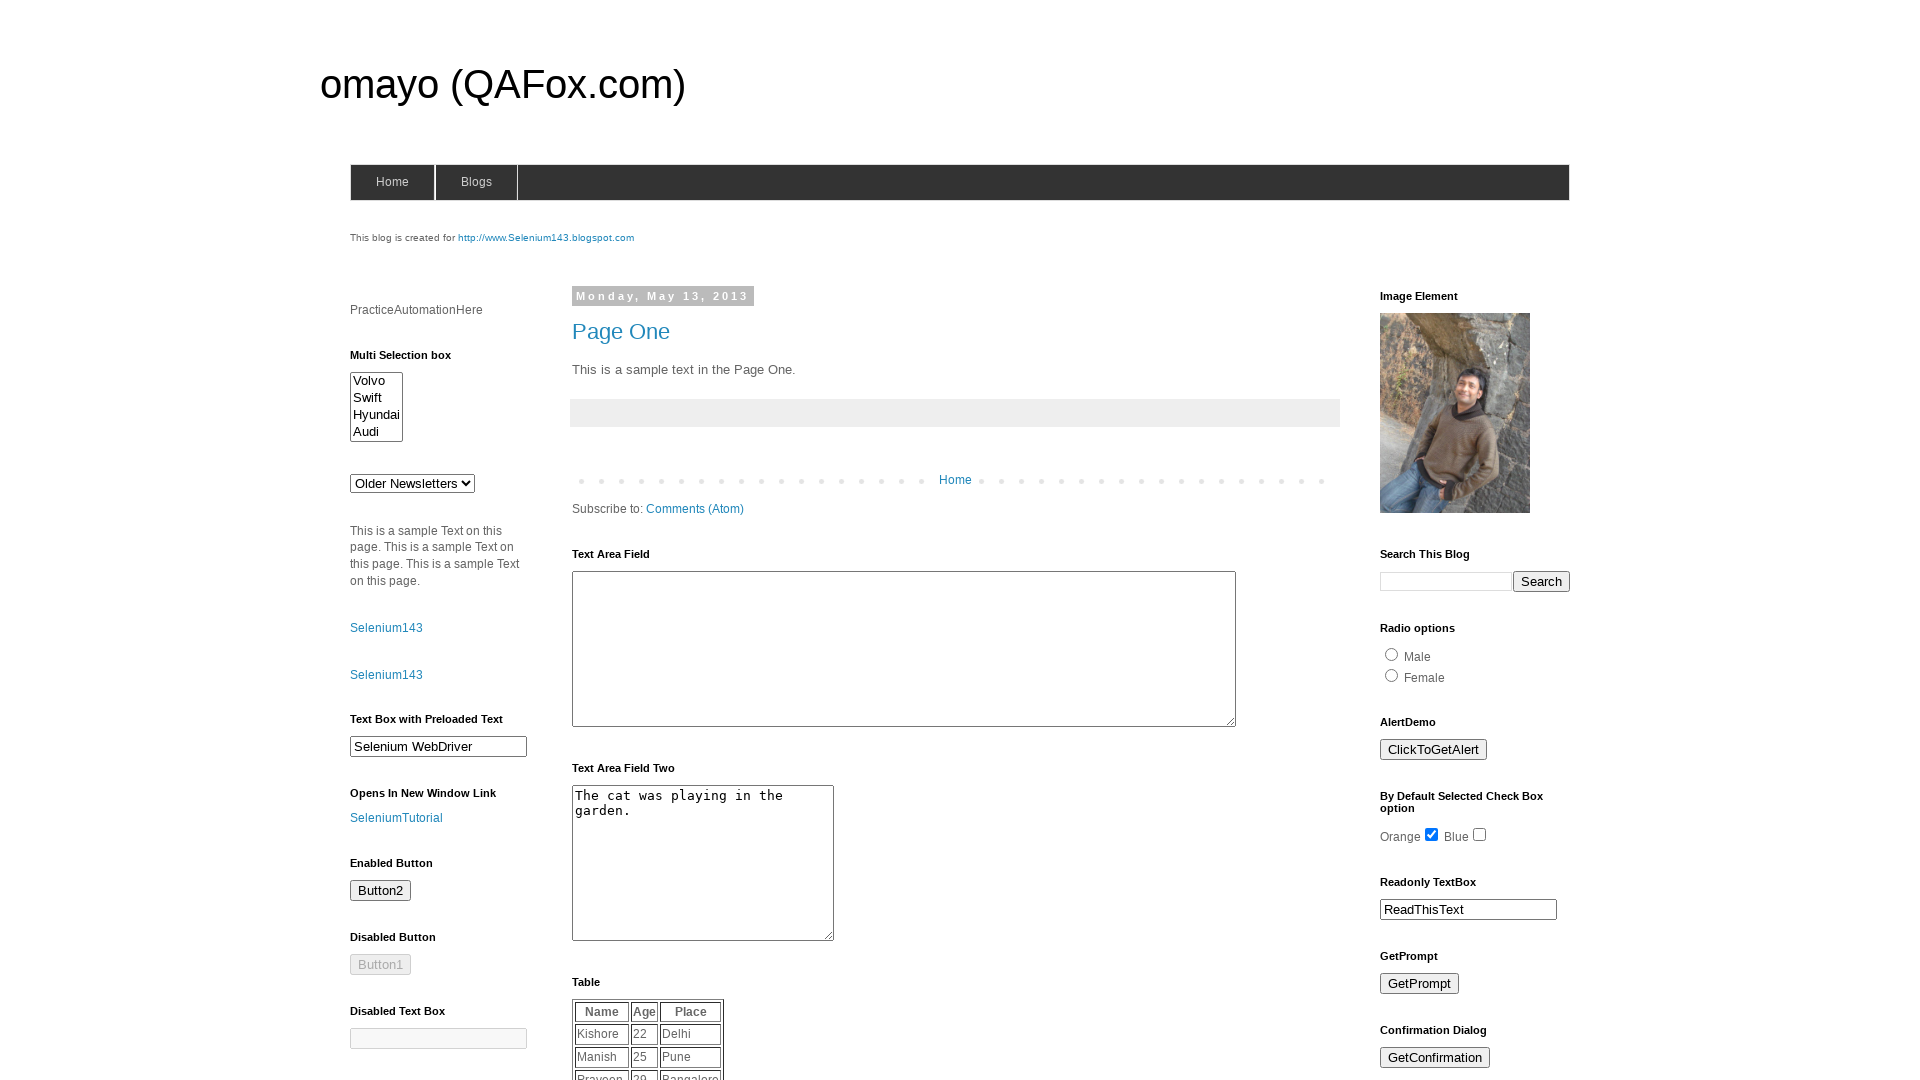

Retrieved CSS line-height property: normal
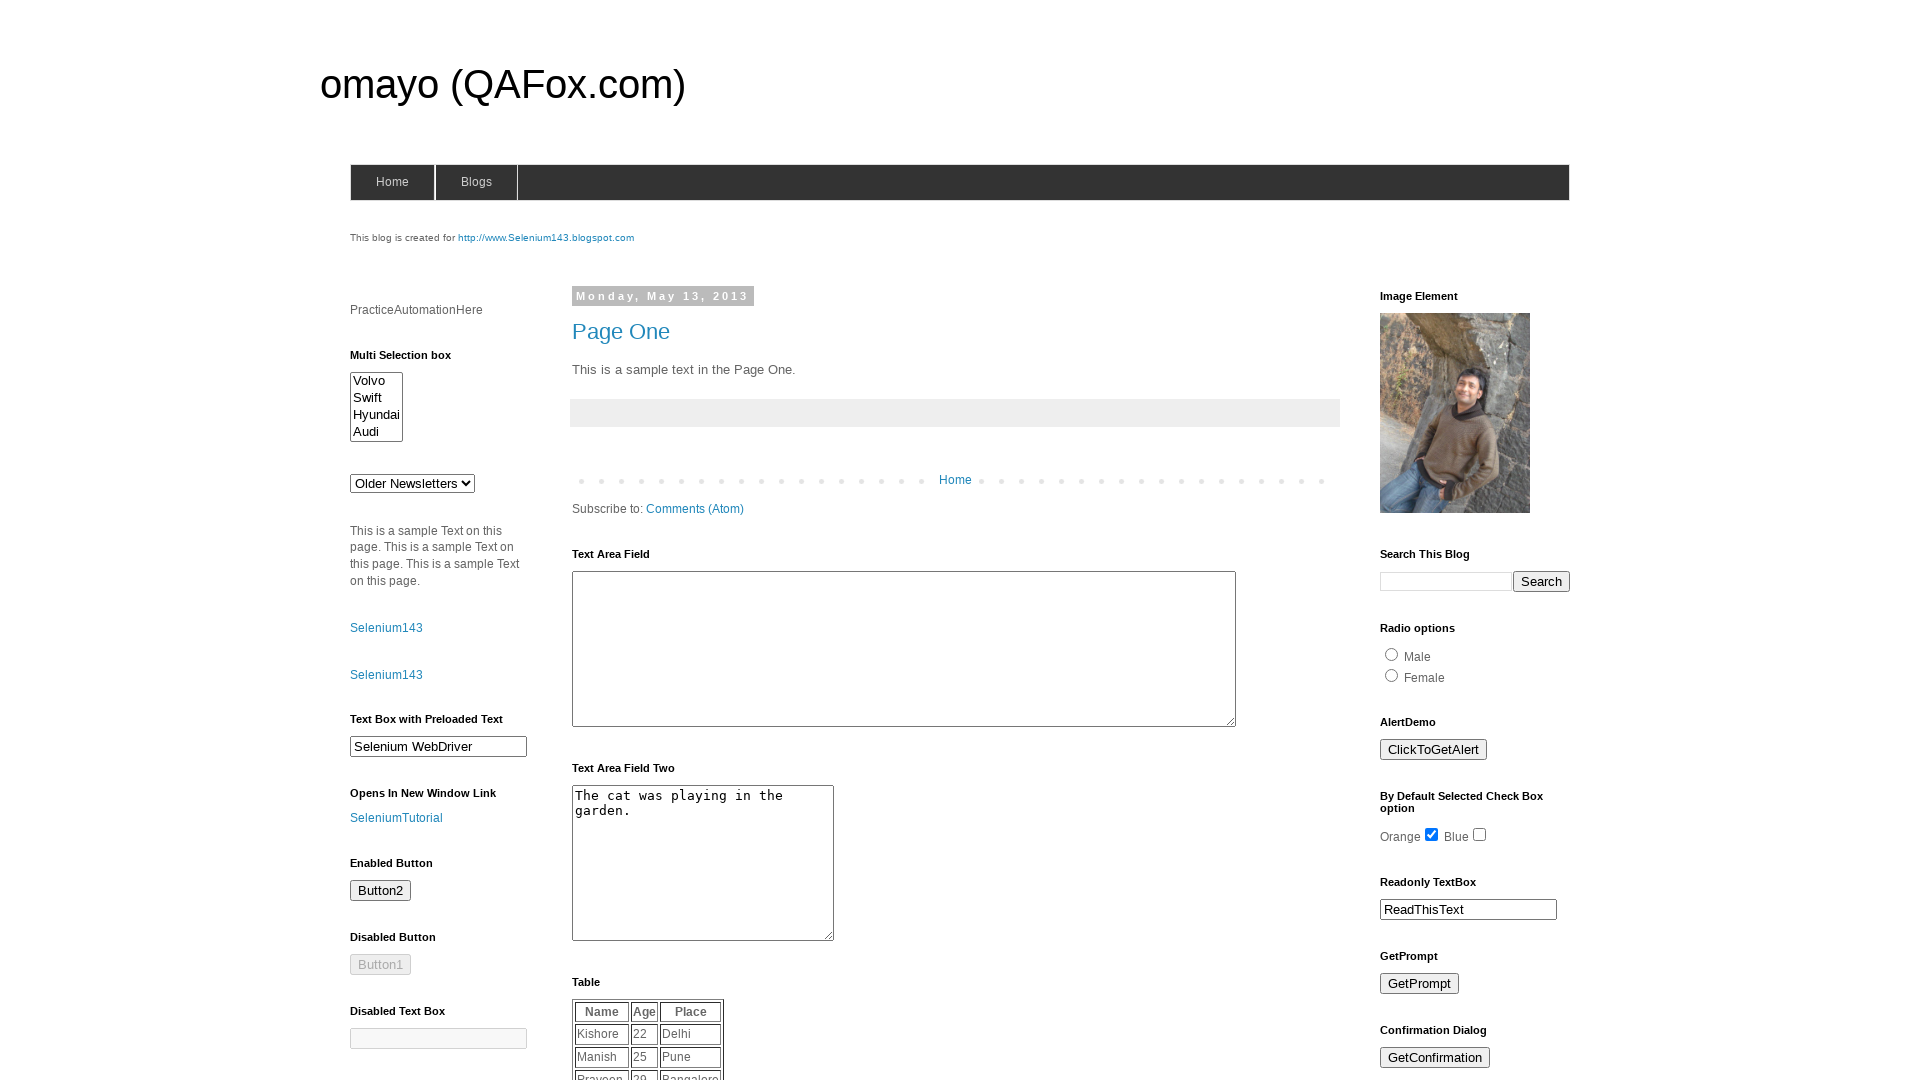

Browser identified as: ChromiumBrowserContext
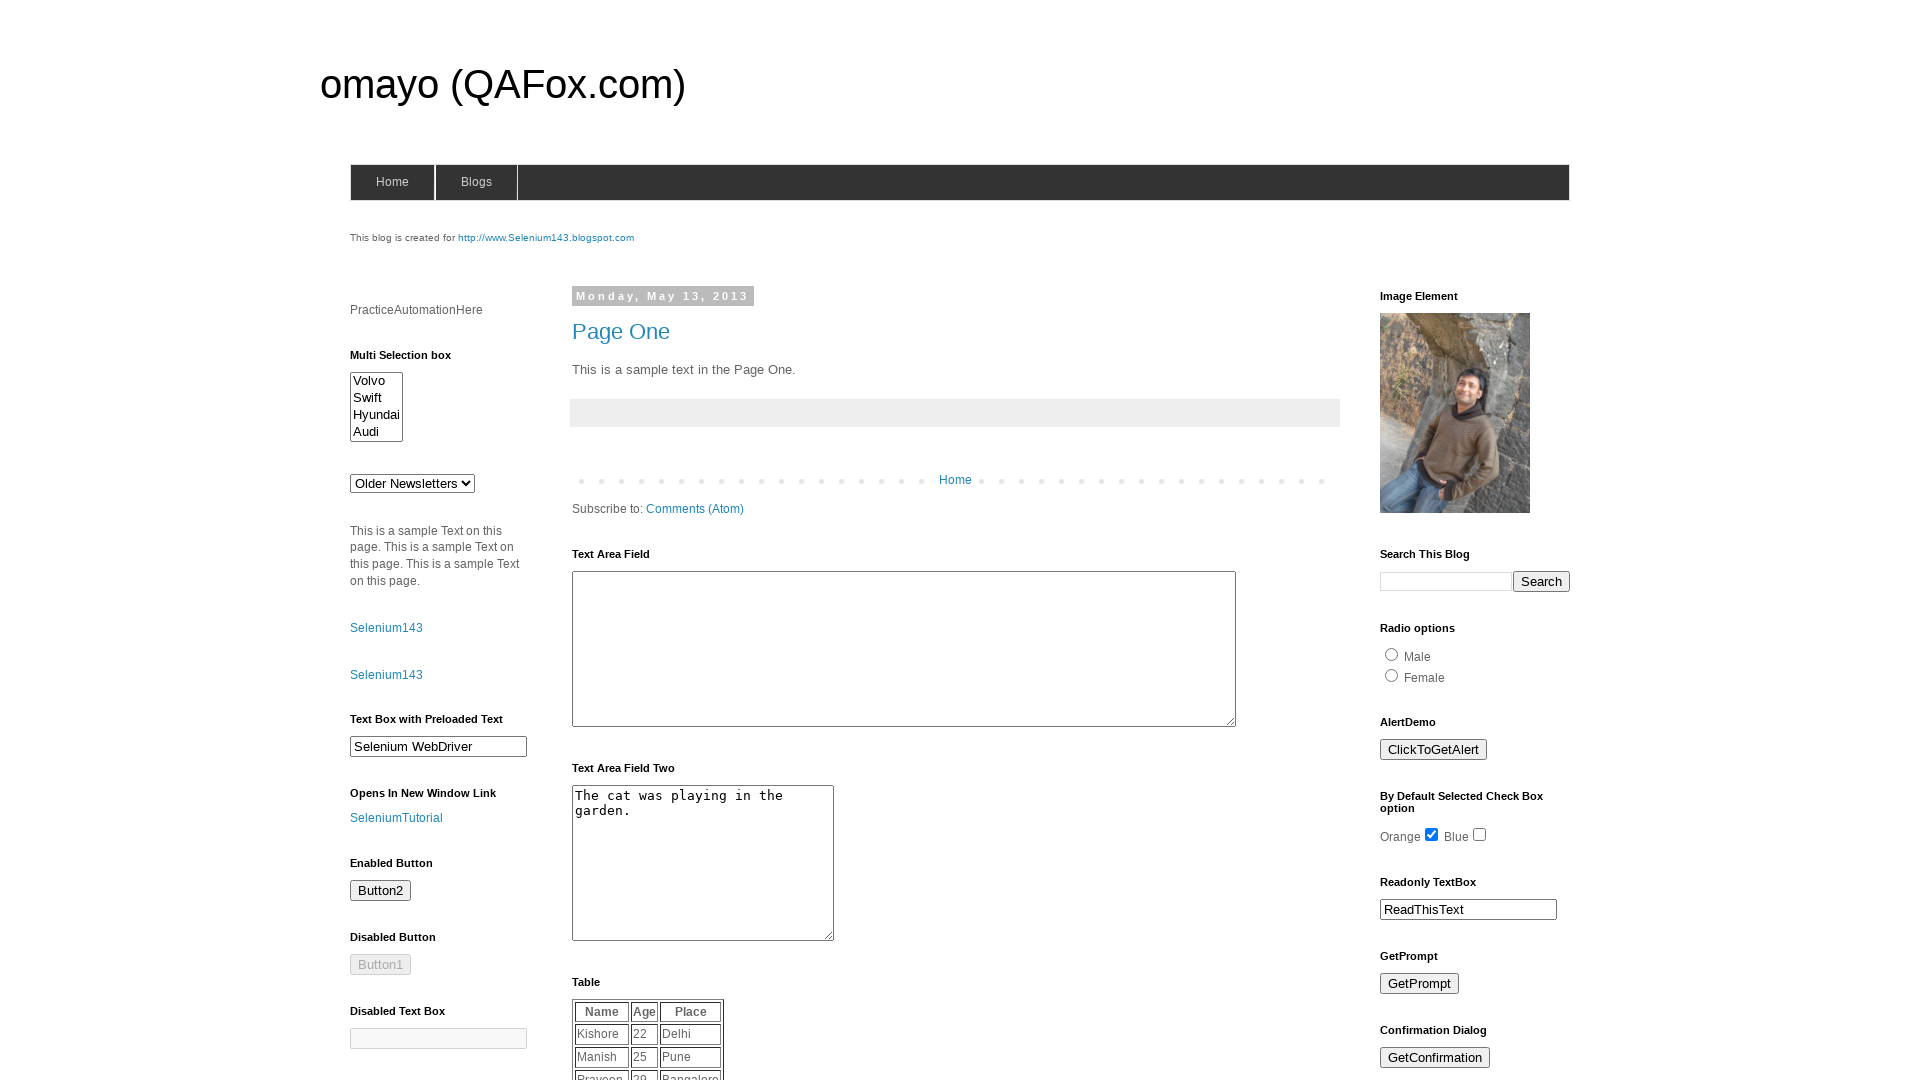

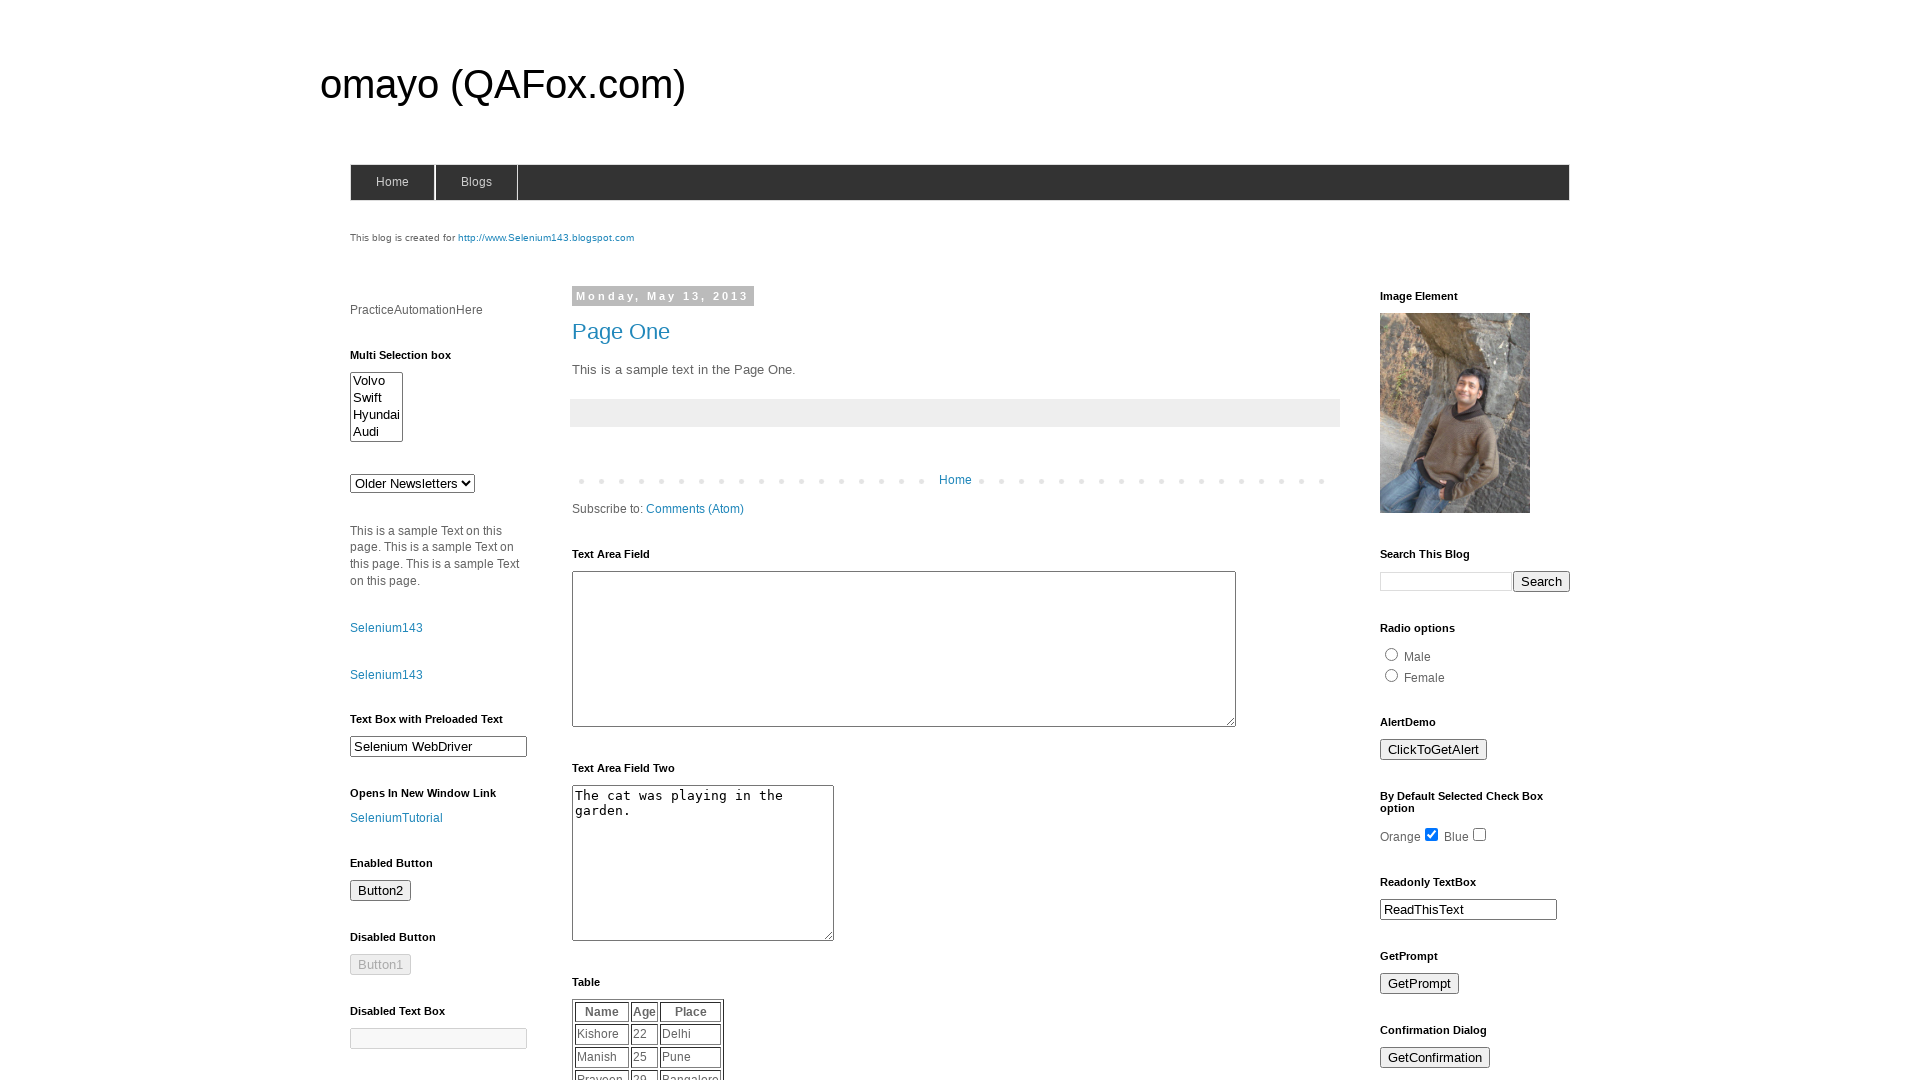